Tests radio button selection by clicking on the "Yes" radio button and verifying it is selected

Starting URL: https://demoqa.com/radio-button

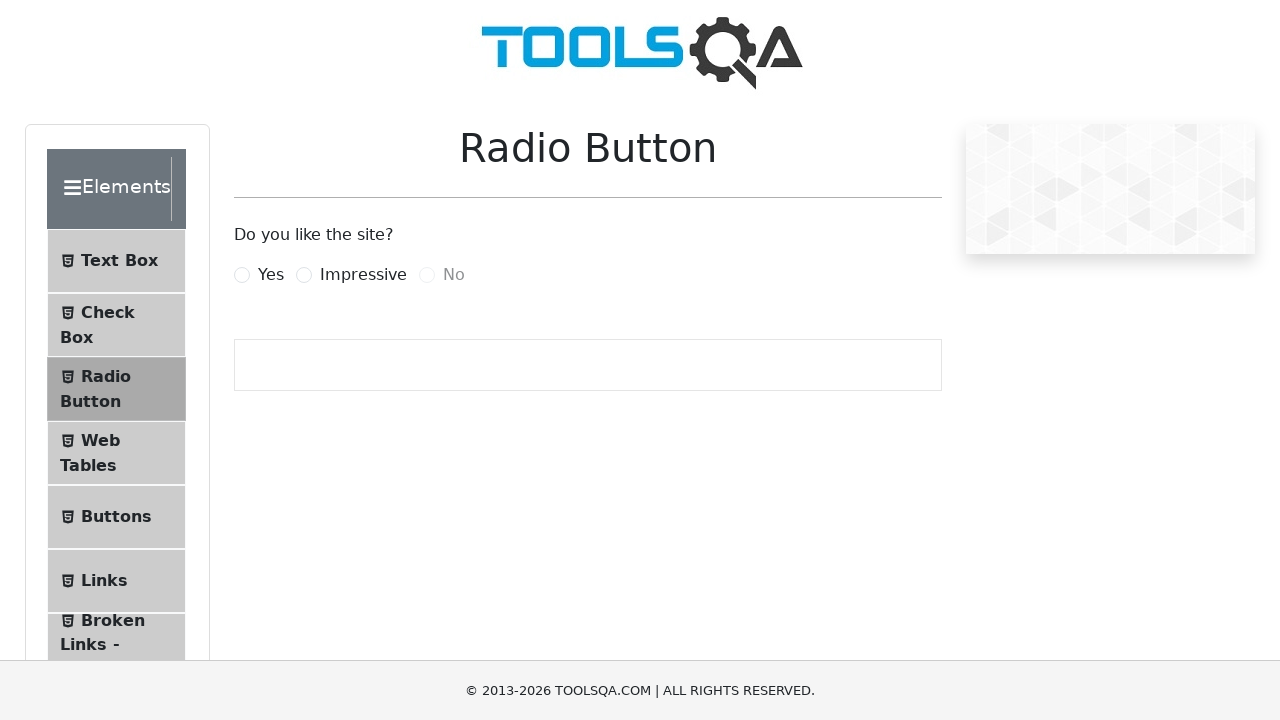

Clicked on the 'Yes' radio button at (271, 275) on xpath=//label[@for='yesRadio']
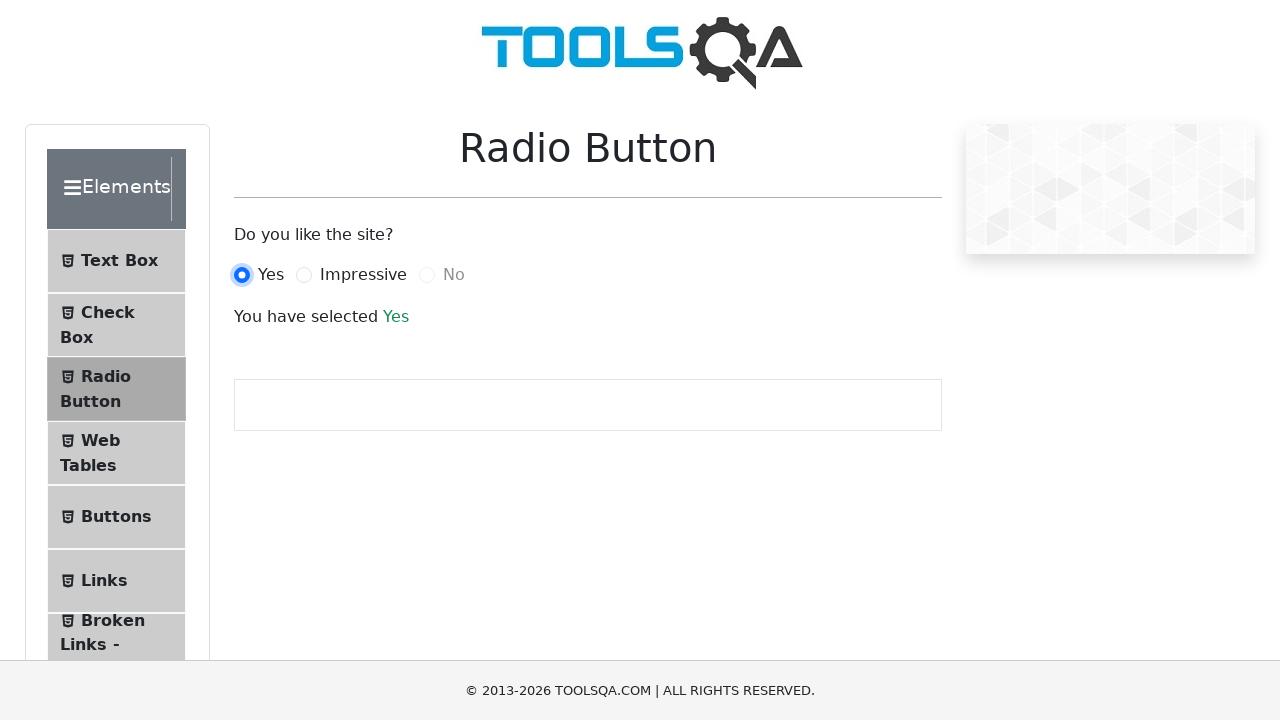

Verified 'Yes' radio button is selected with success confirmation text
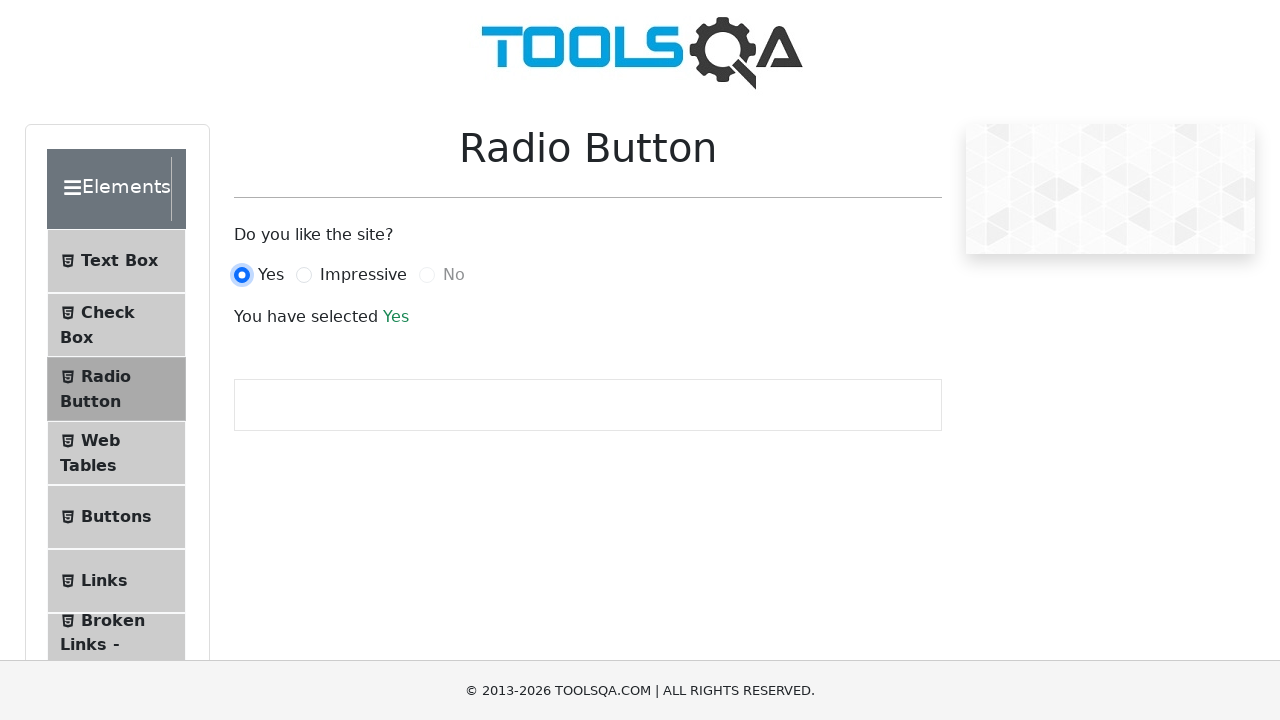

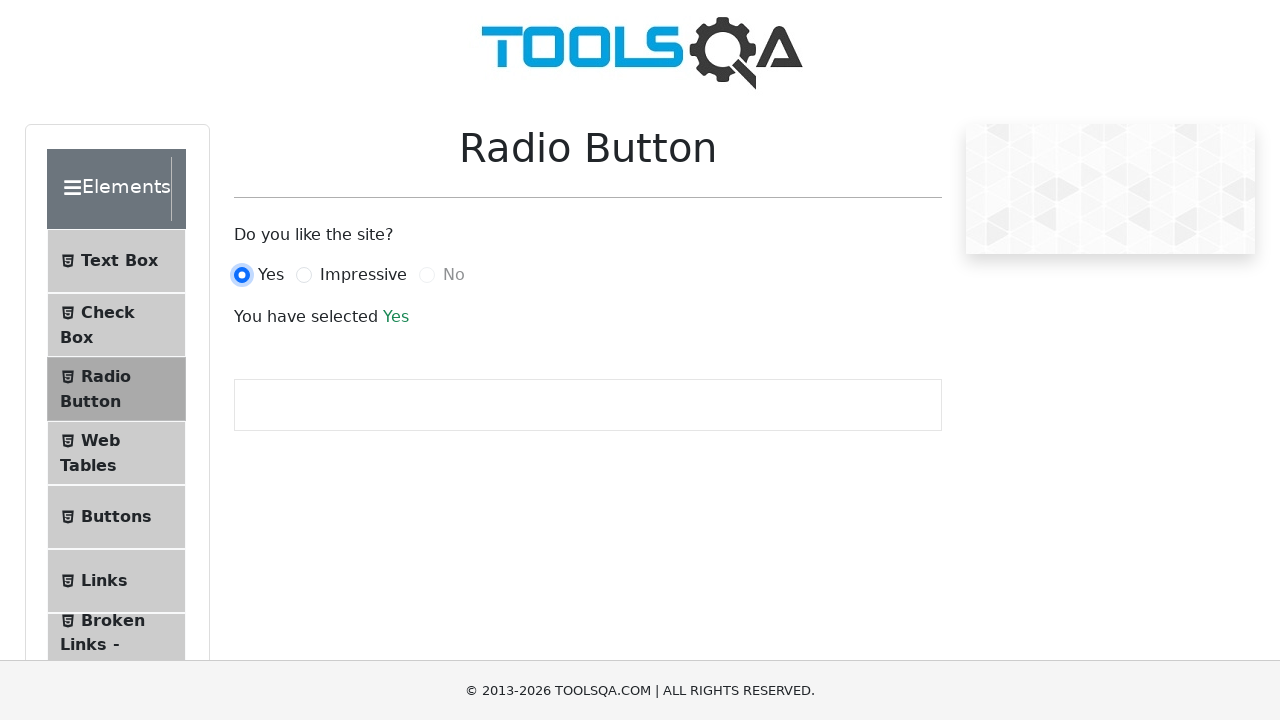